Solves a math problem on a form by reading a value, calculating the result using a formula, filling the answer, selecting checkboxes, and submitting the form

Starting URL: https://suninjuly.github.io/math.html

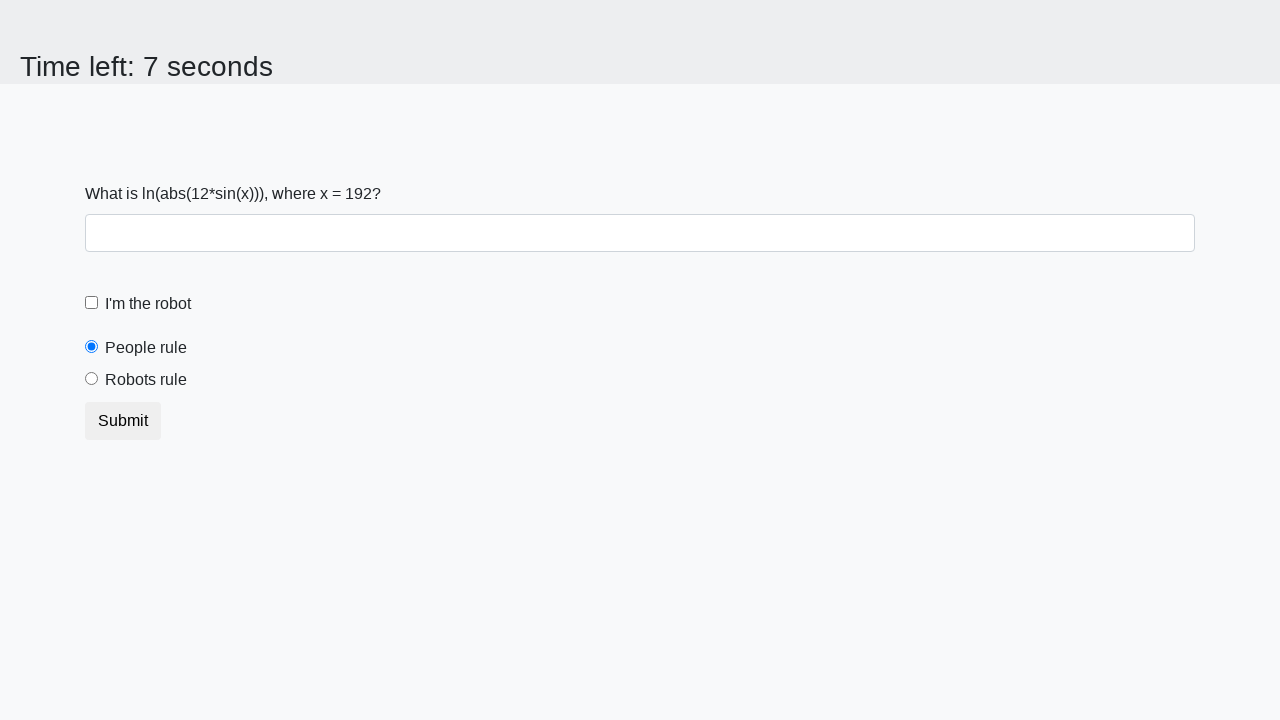

Read the value from the math problem input field
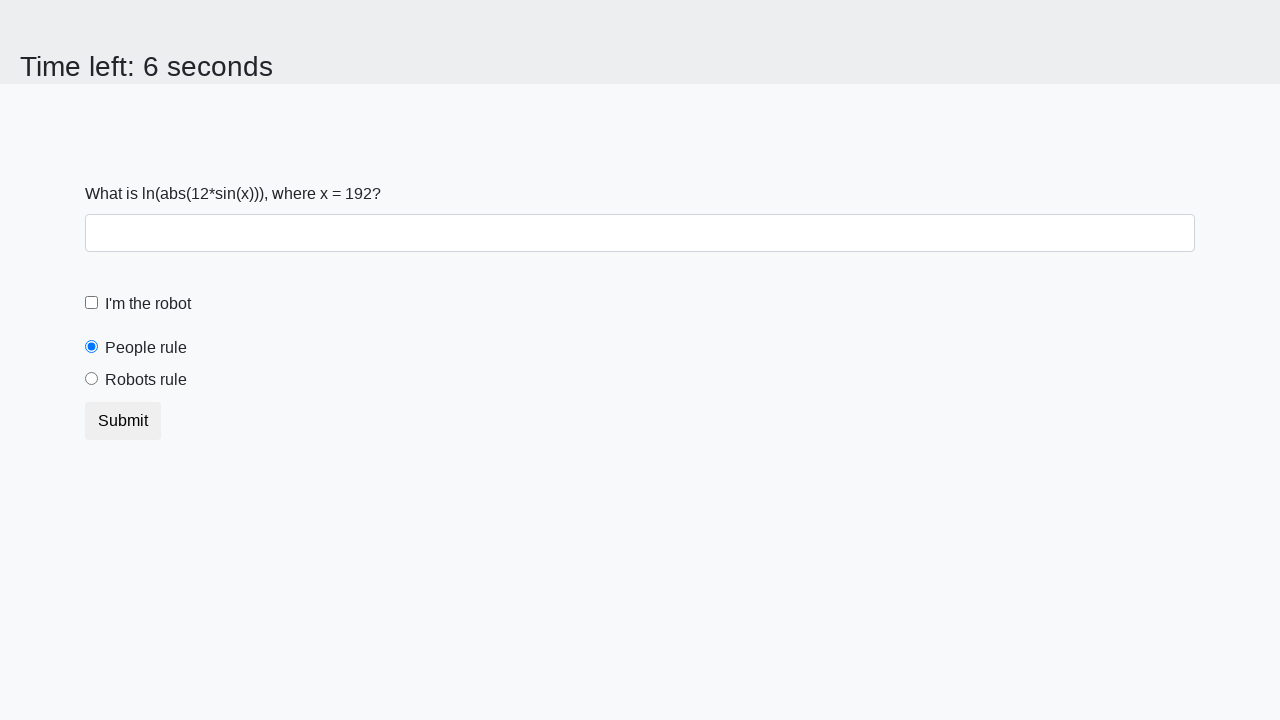

Calculated the result using the formula: log(abs(12 * sin(x)))
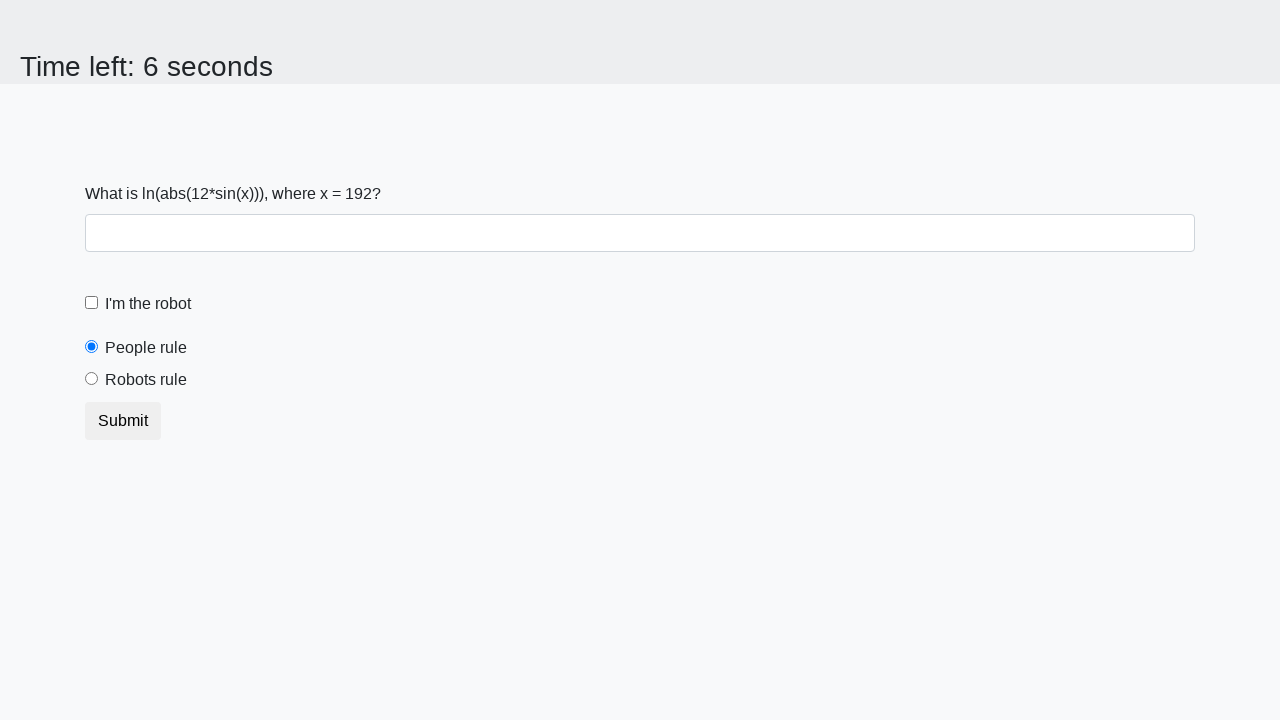

Filled the answer field with calculated result: 1.449095504786702 on #answer
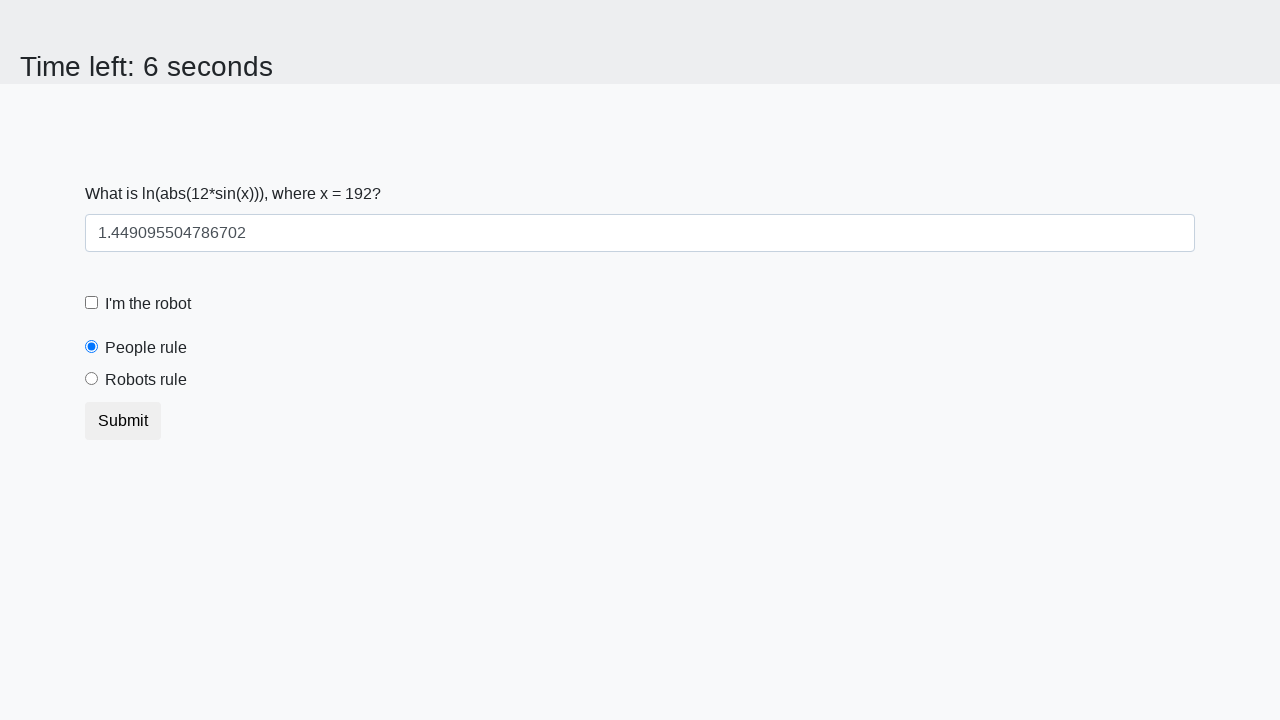

Clicked the robot checkbox at (92, 303) on #robotCheckbox
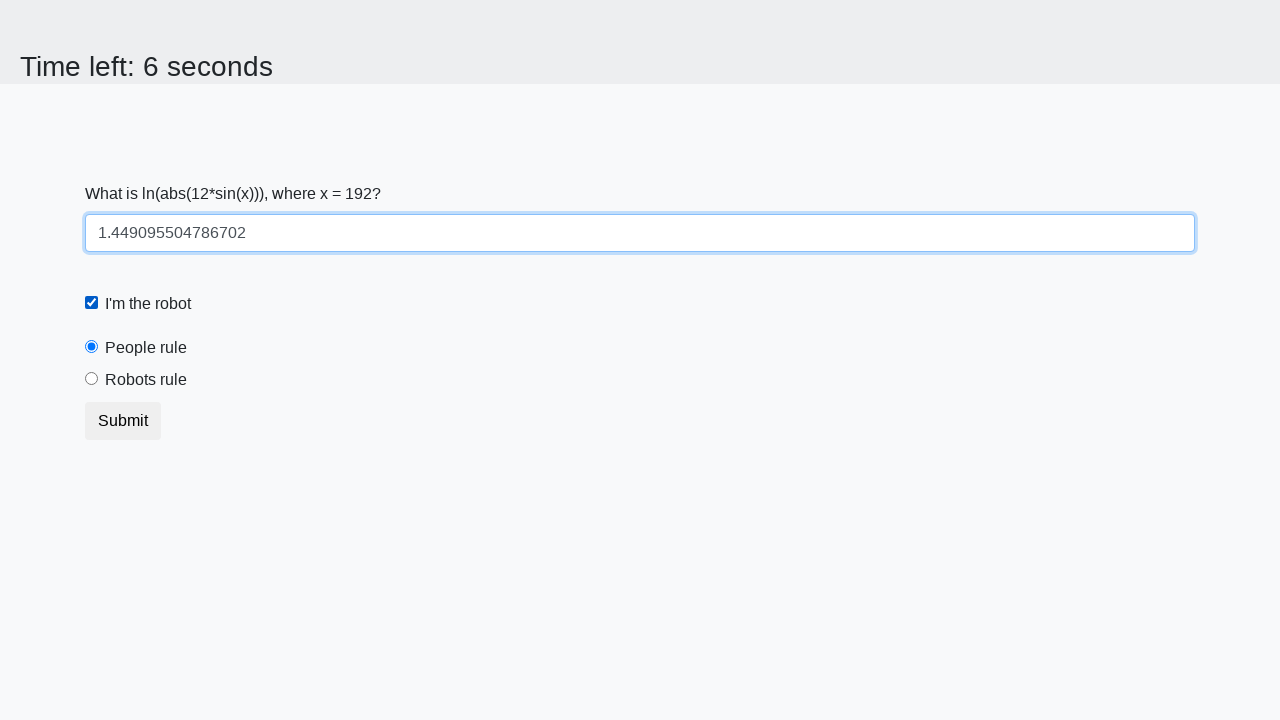

Clicked the robots rule radio button at (92, 379) on #robotsRule
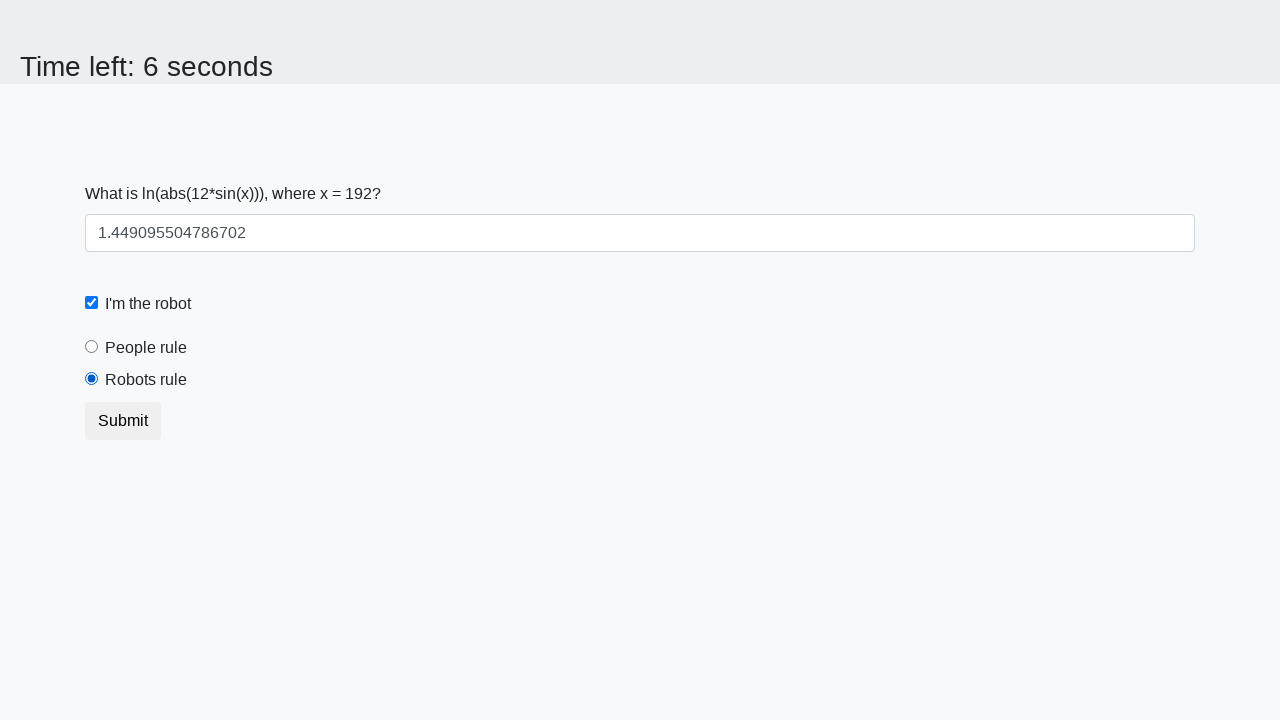

Clicked the submit button to submit the form at (123, 421) on .btn.btn-default
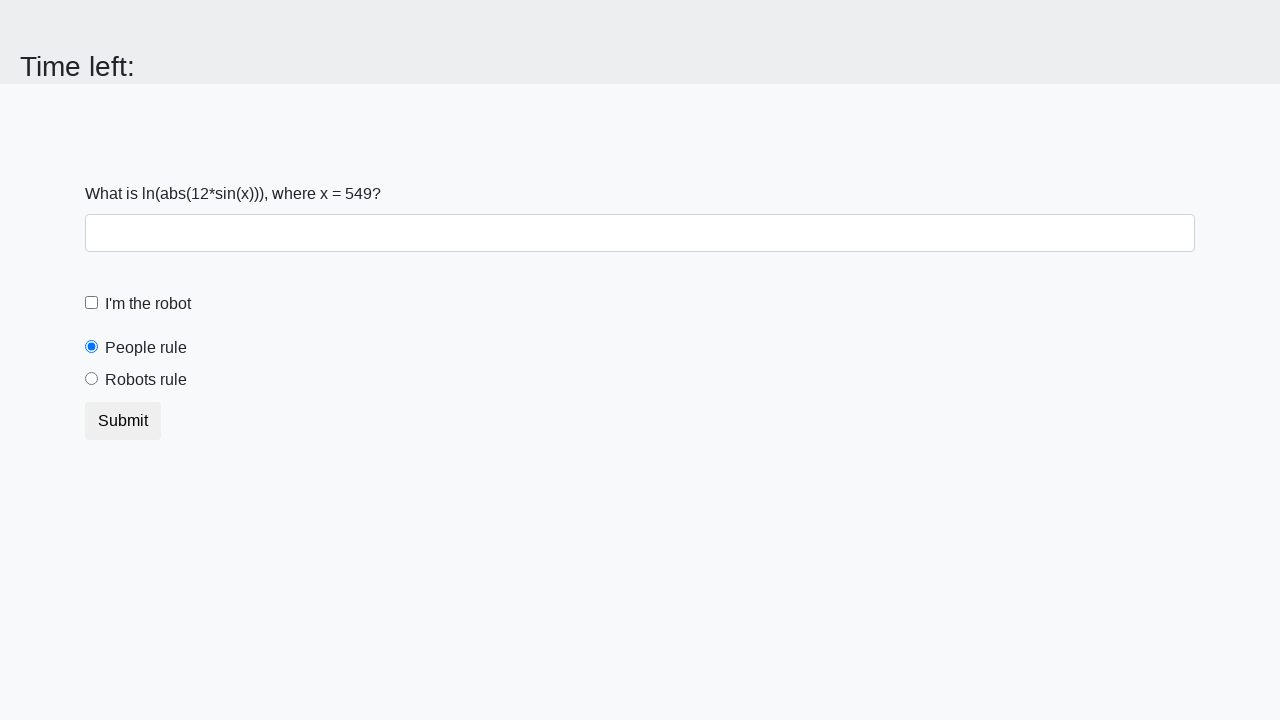

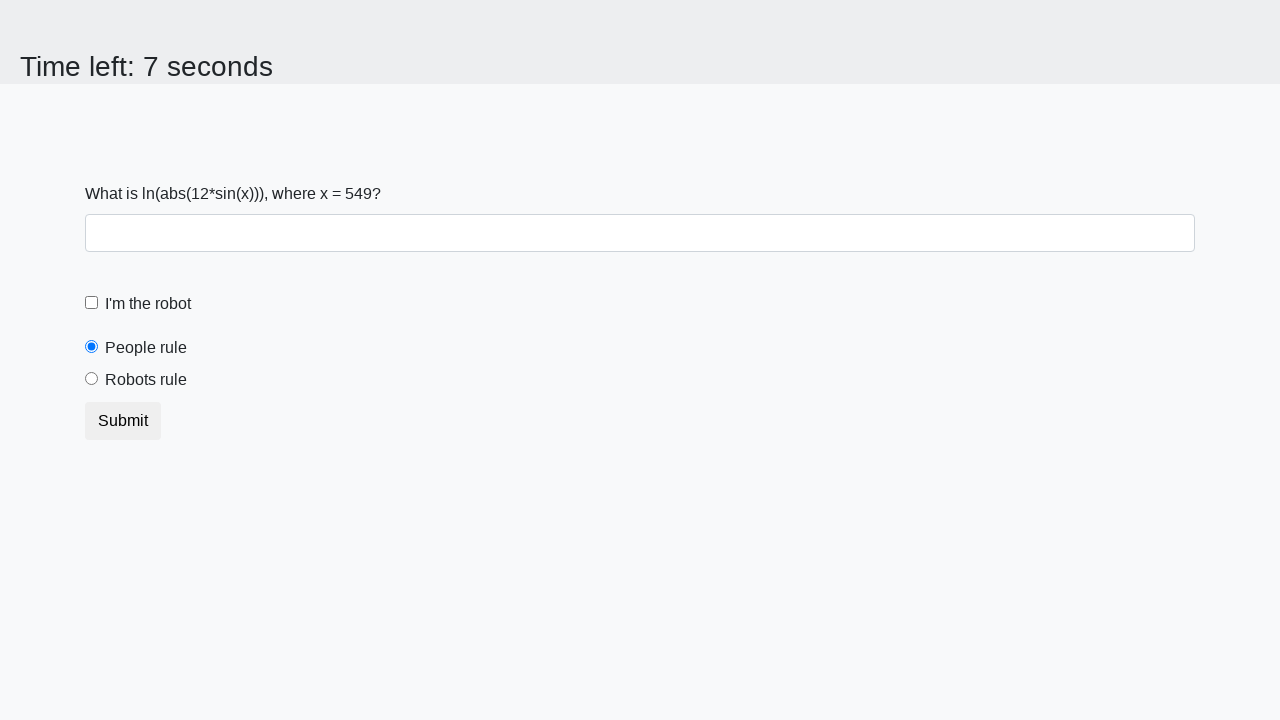